Tests autocomplete functionality by typing in a search field, selecting "Brazil" from the dropdown suggestions, and performing keyboard shortcuts (Ctrl+A, Ctrl+C) using ActionChains

Starting URL: https://rahulshettyacademy.com/AutomationPractice/

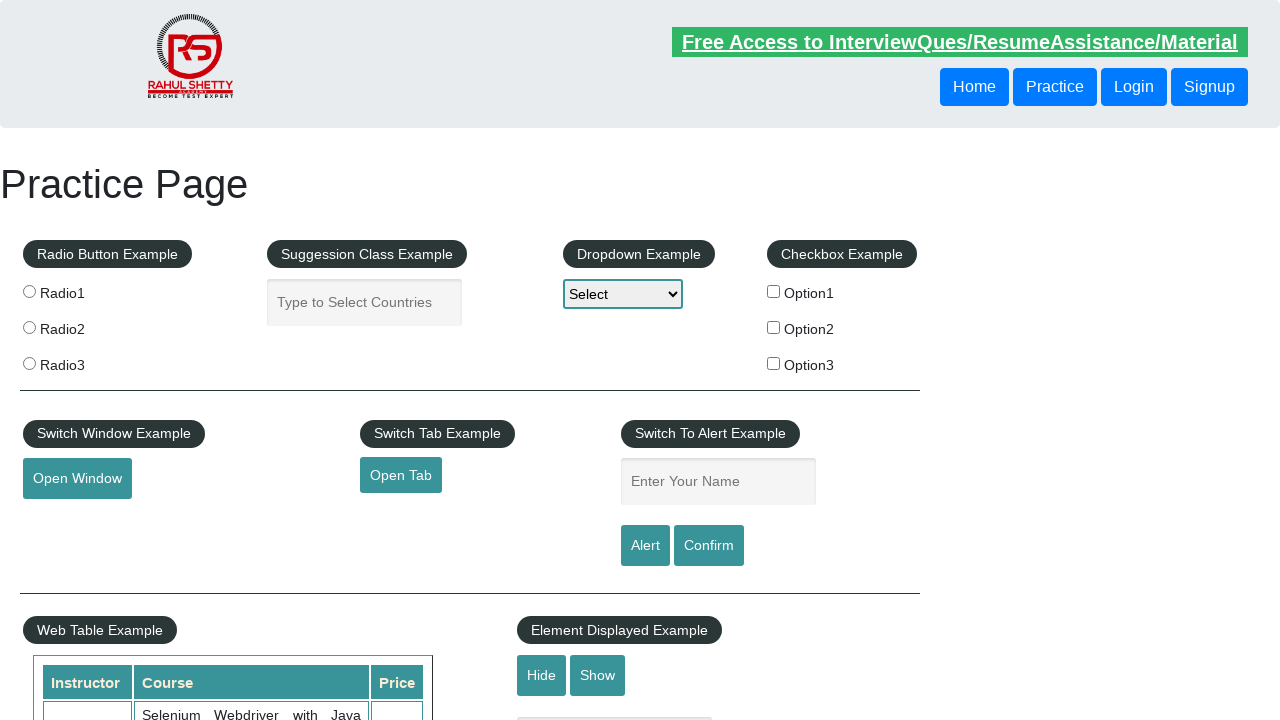

Opened a new tab in the browser context
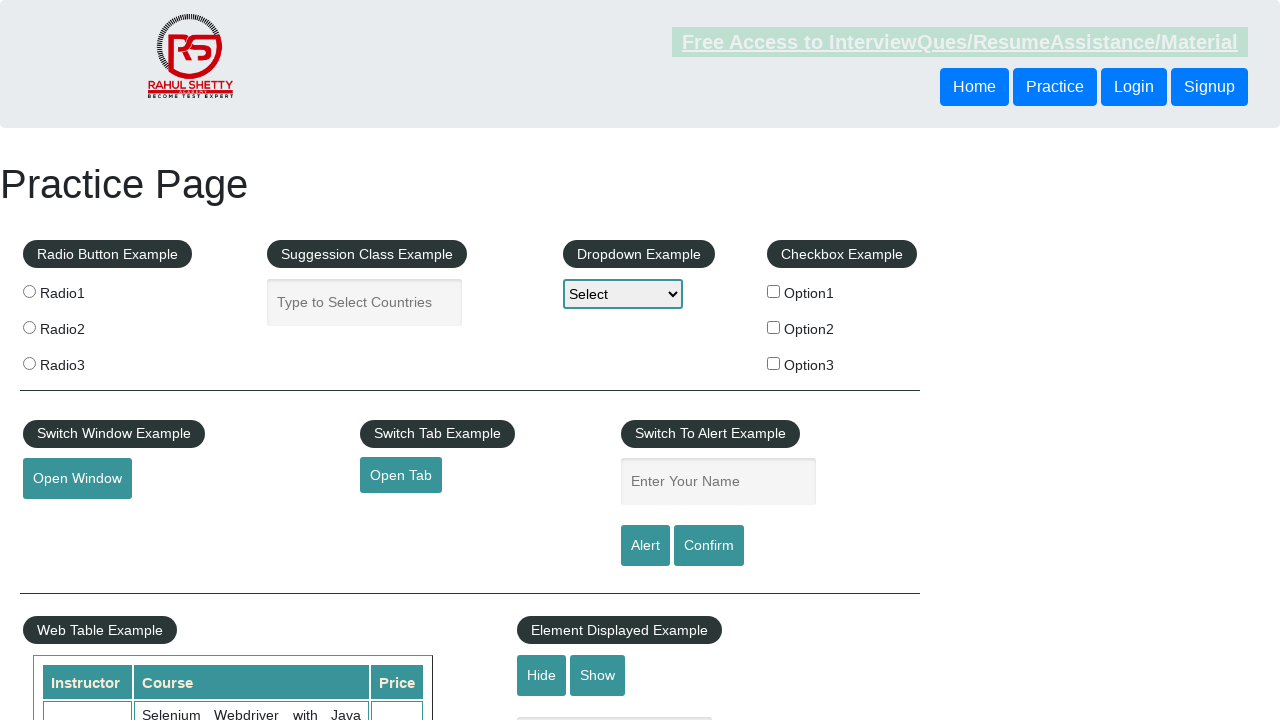

Brought original page to front
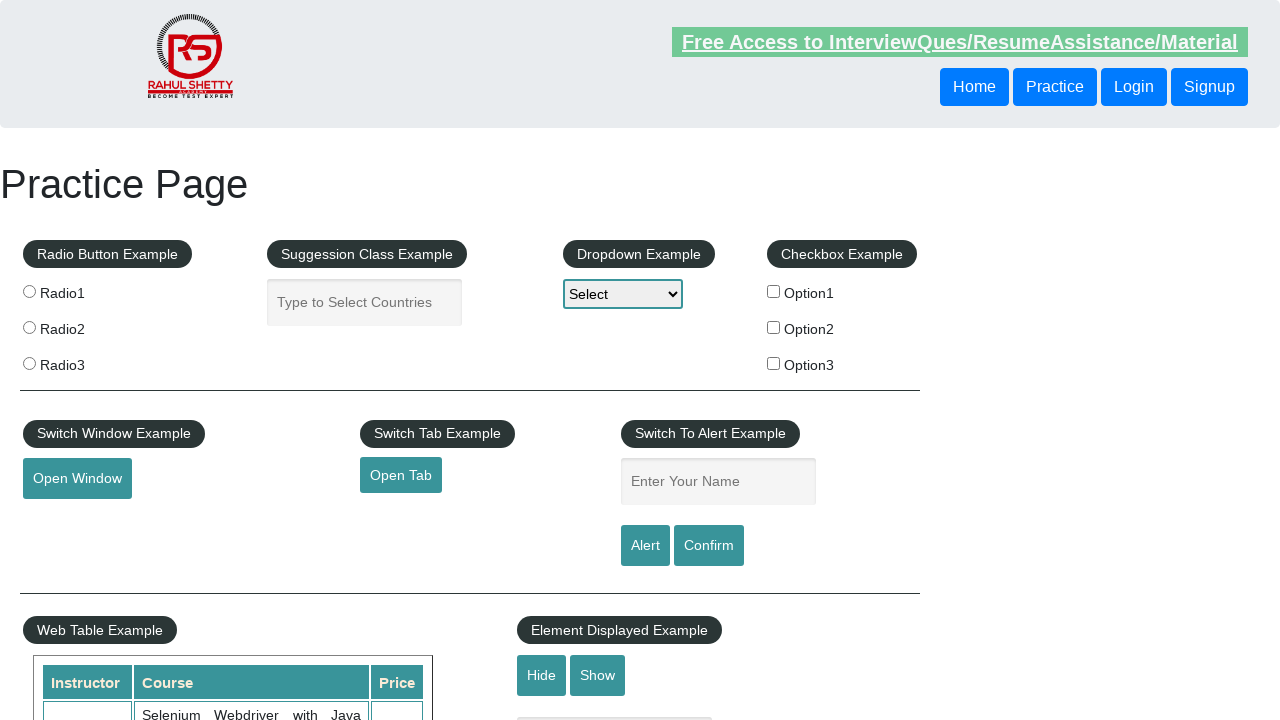

Typed 'Br' in the autocomplete field to trigger suggestions on #autocomplete
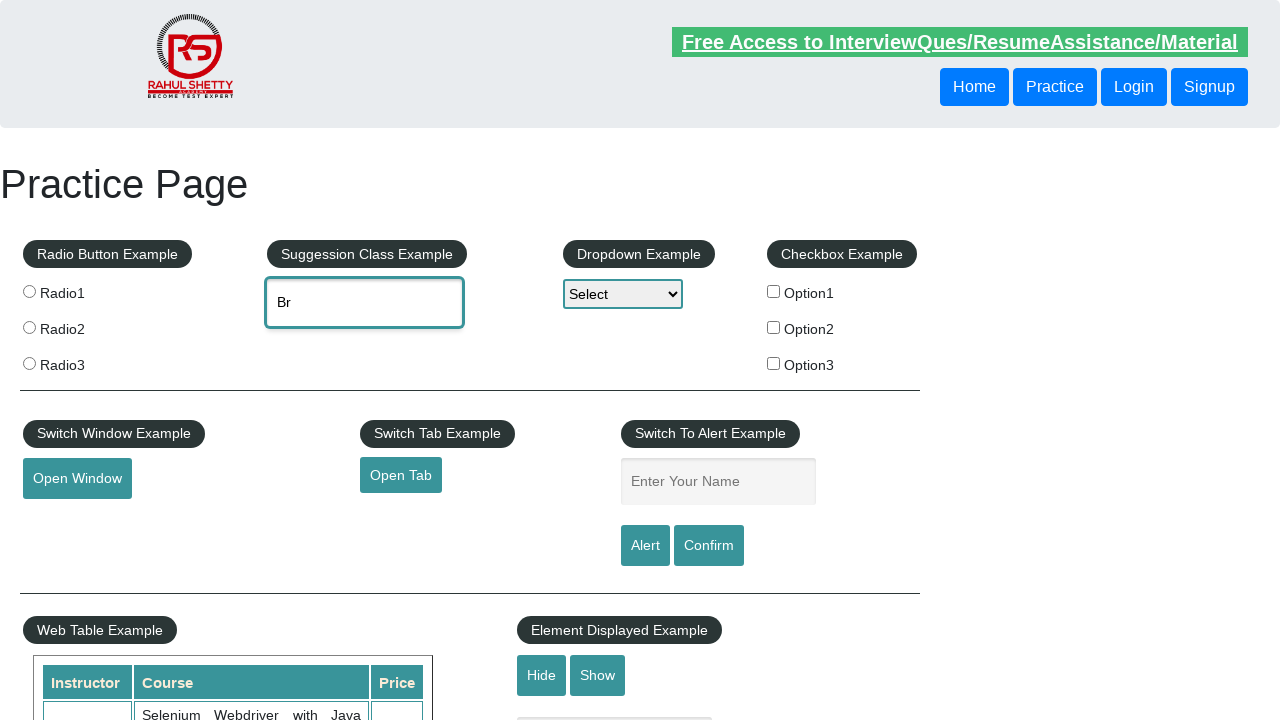

Autocomplete suggestions dropdown appeared
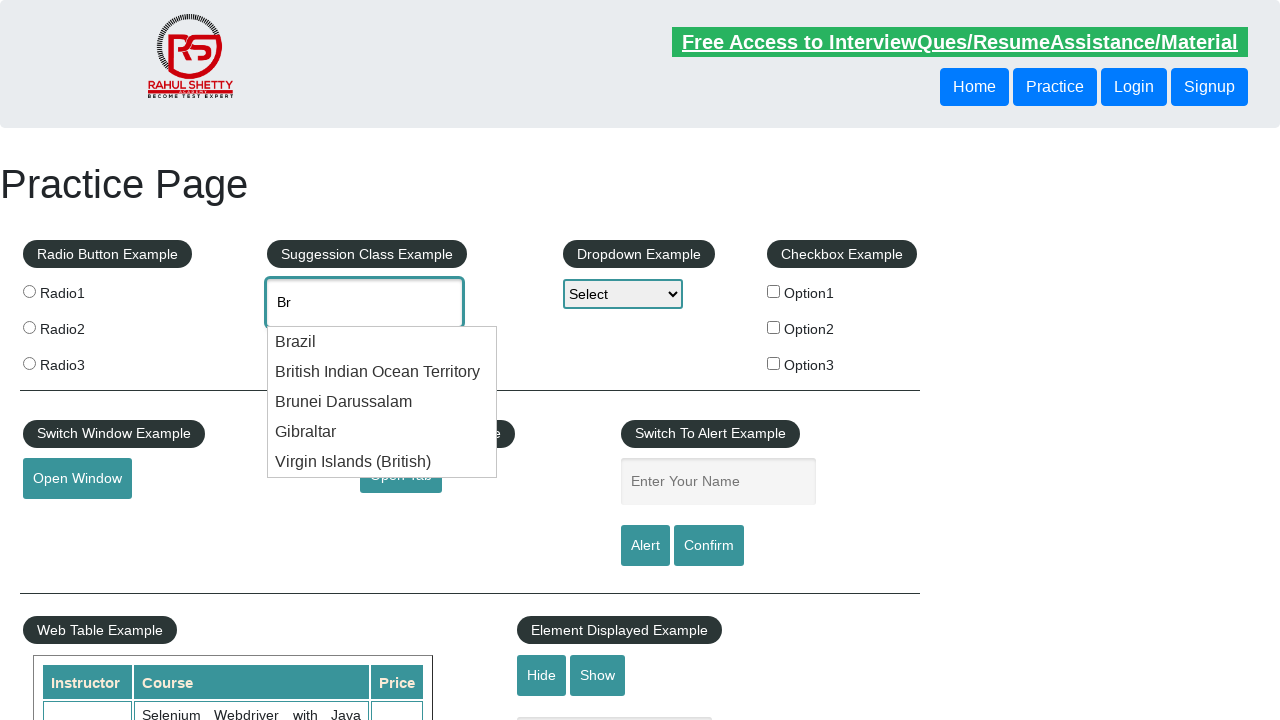

Retrieved all country suggestions from the dropdown
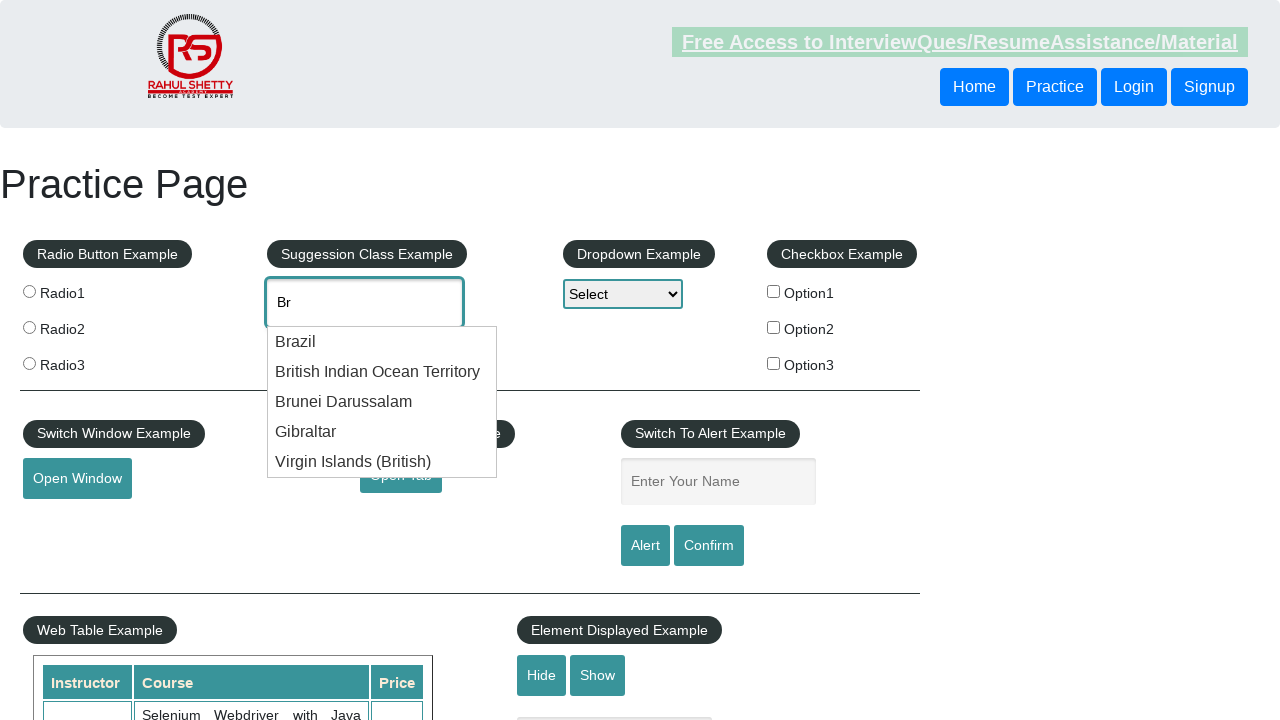

Selected 'Brazil' from the autocomplete suggestions at (382, 342) on xpath=//ul//div[@class='ui-menu-item-wrapper'] >> nth=0
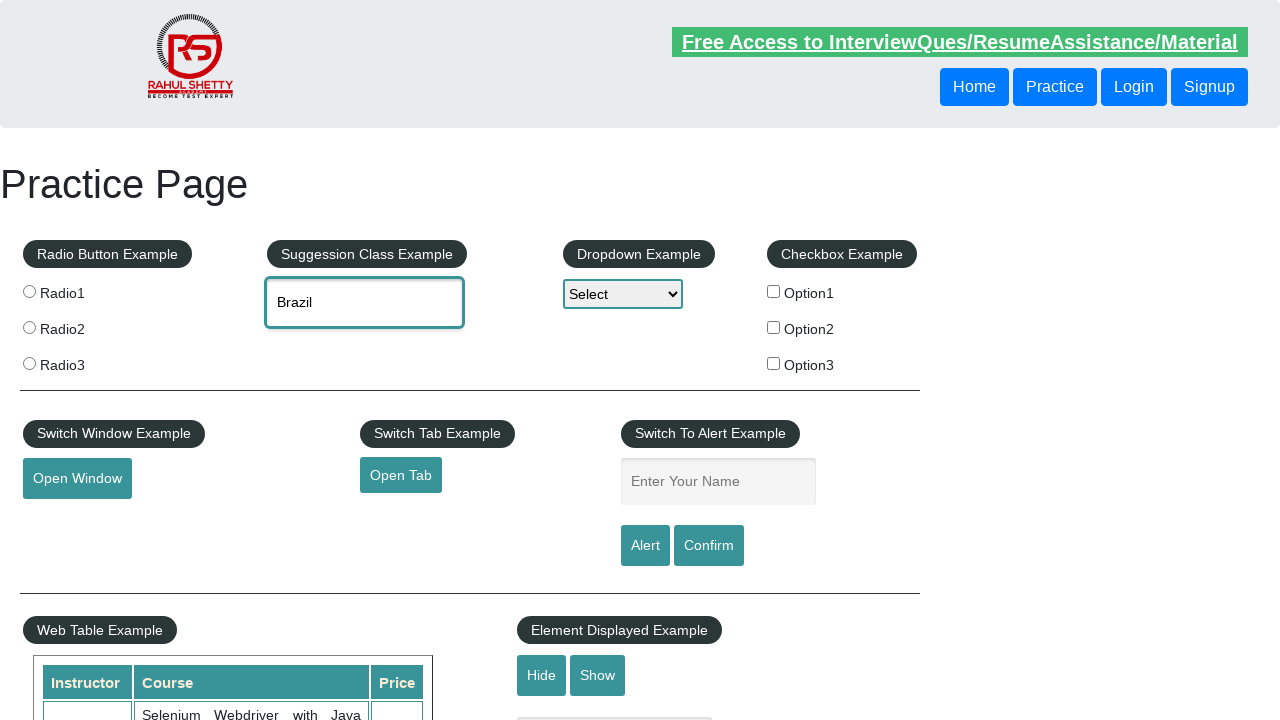

Pressed Ctrl+A to select all text
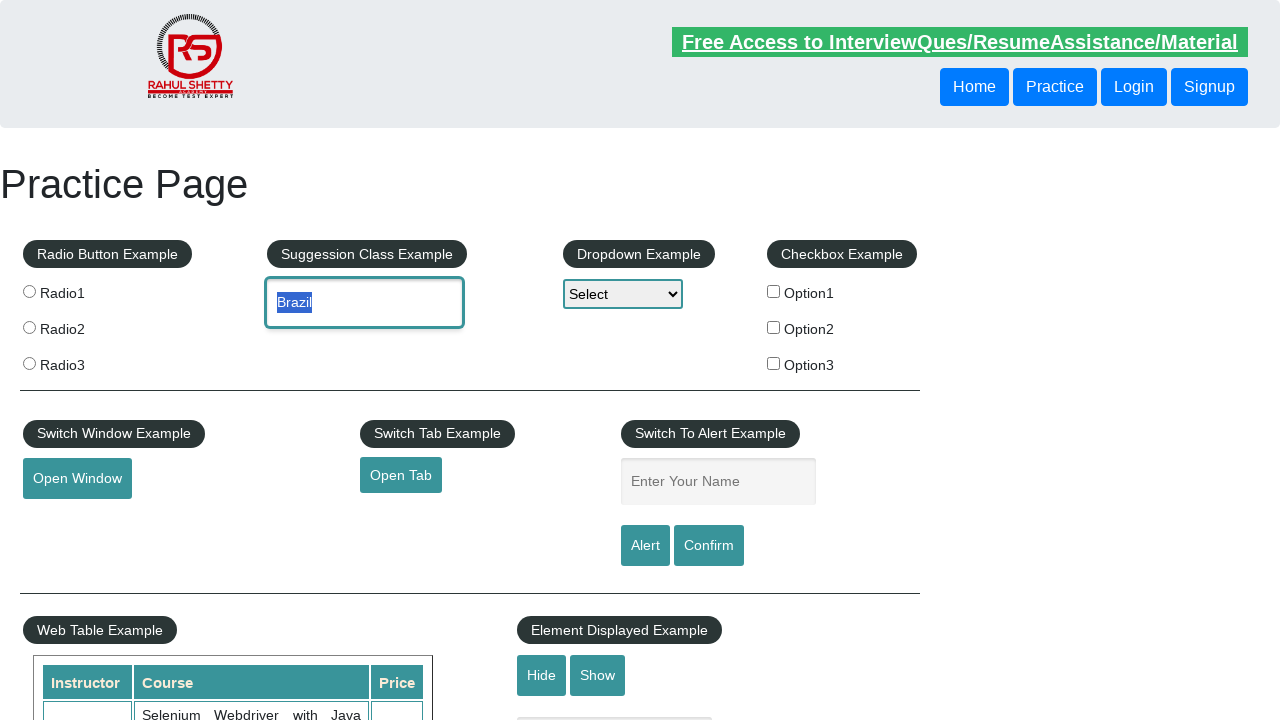

Pressed Ctrl+C to copy selected text
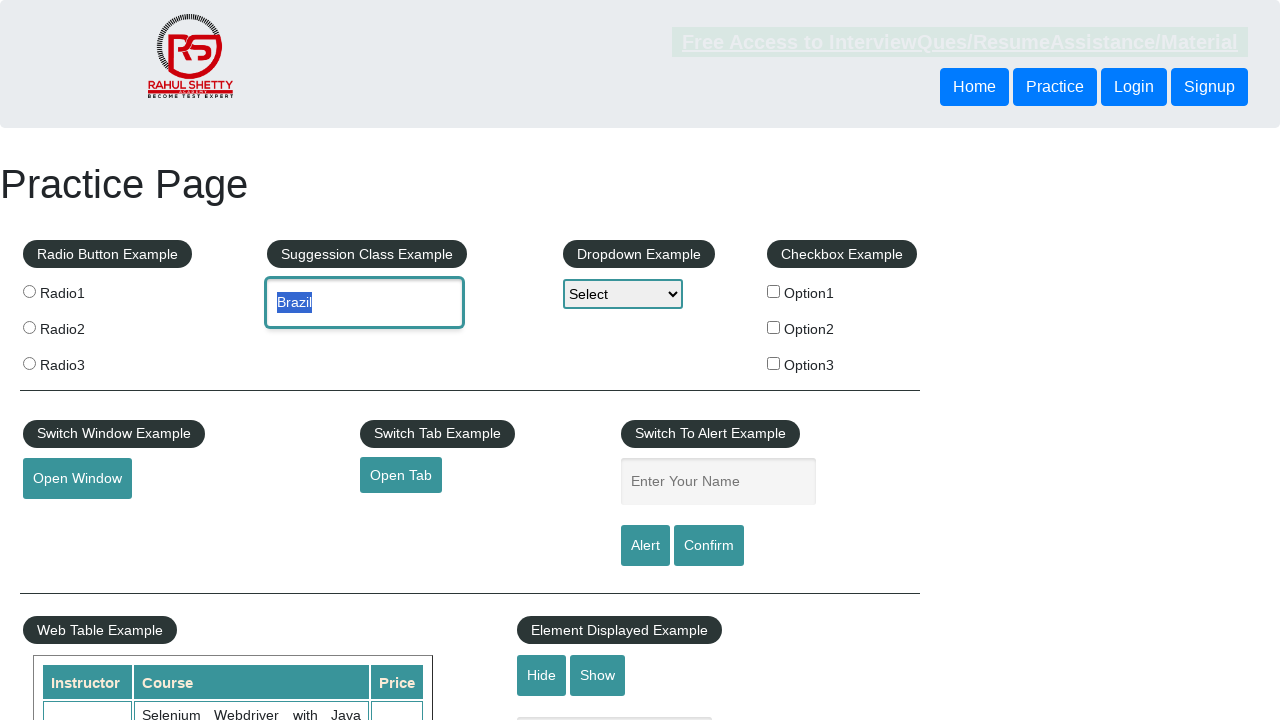

Pressed Ctrl+A again to select all text
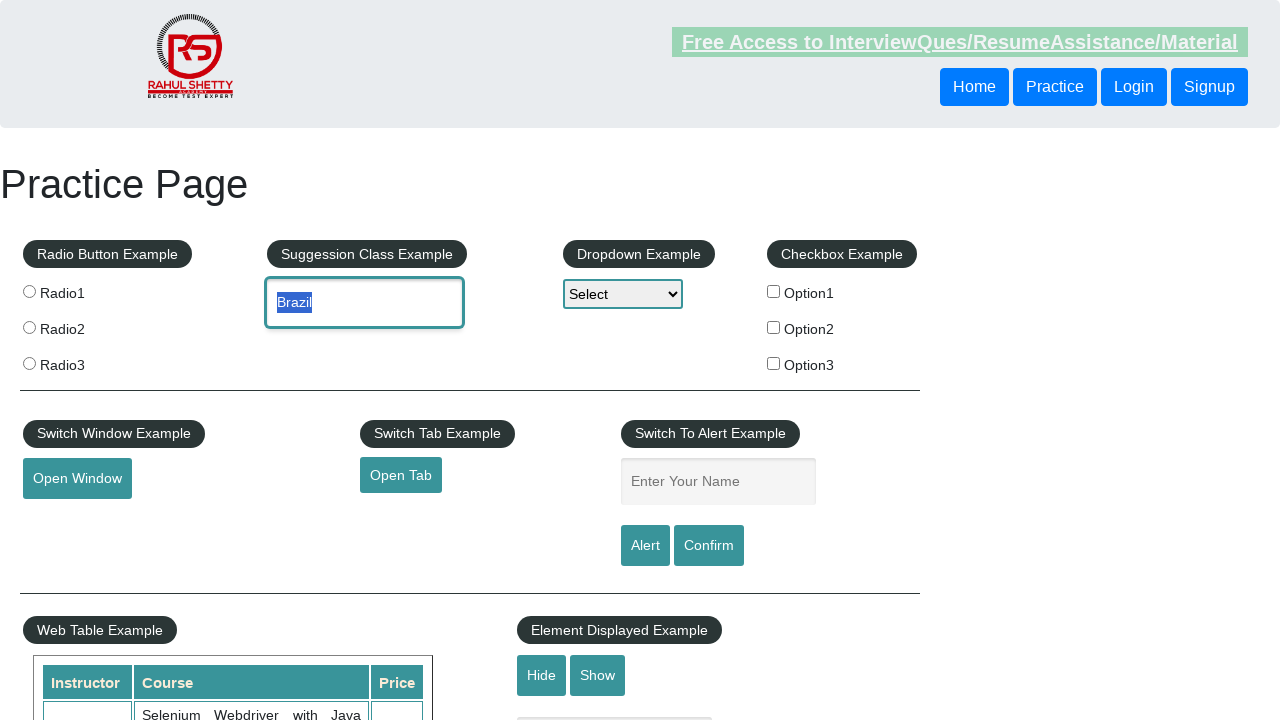

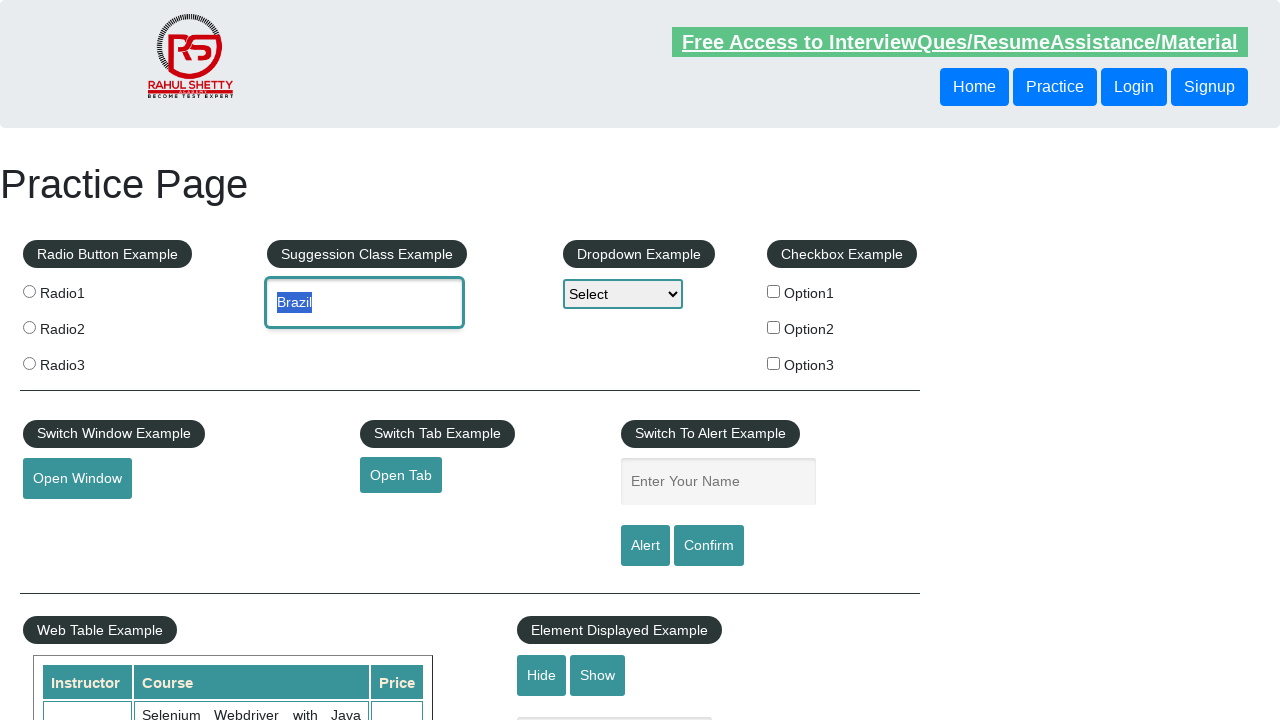